Navigates to Cermati's career page and clicks the "View All Jobs" button to display available job listings.

Starting URL: https://www.cermati.com/karir

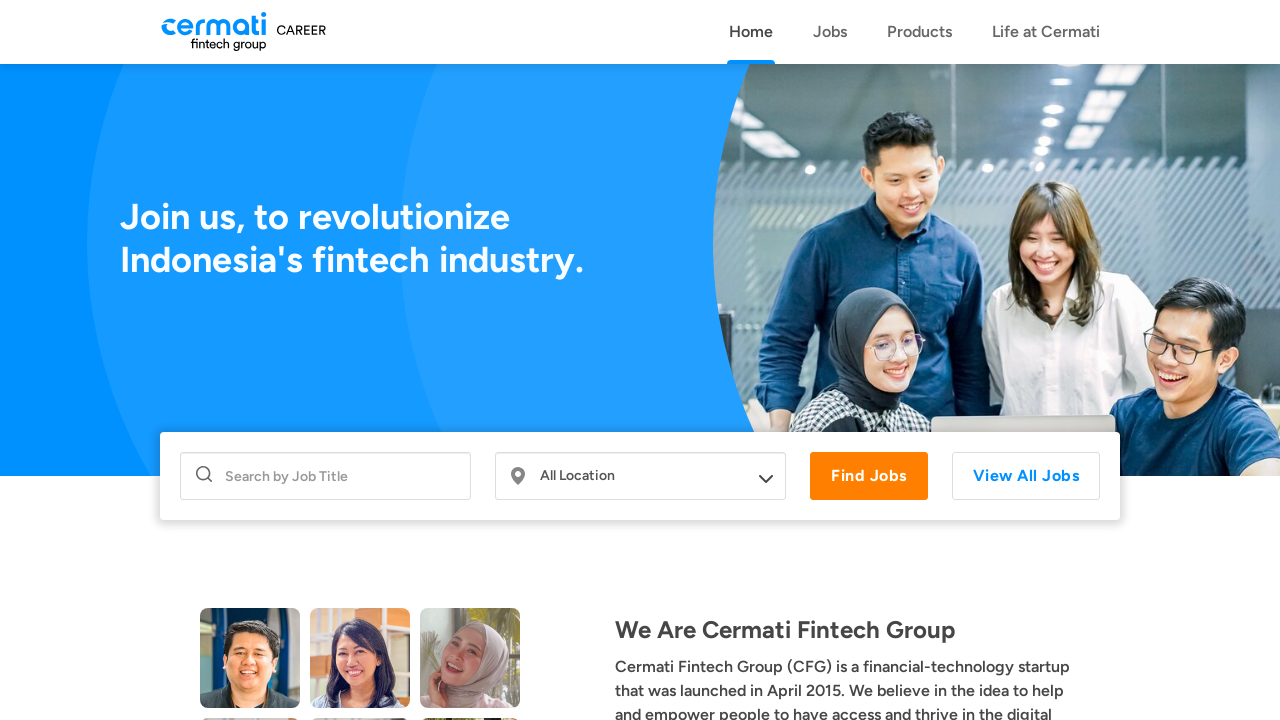

Waited for 'View All Jobs' button to appear on Cermati career page
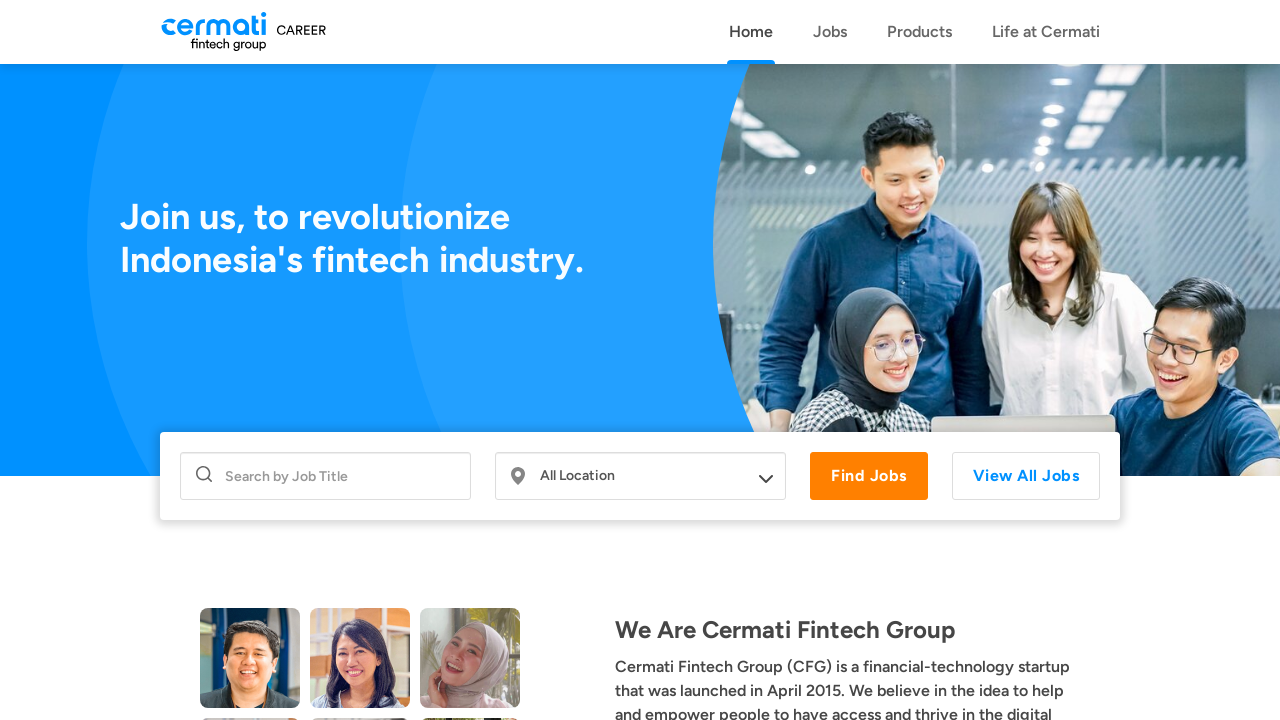

Clicked the 'View All Jobs' button to display job listings at (1026, 476) on xpath=//a[contains(text(), 'View All Jobs')]
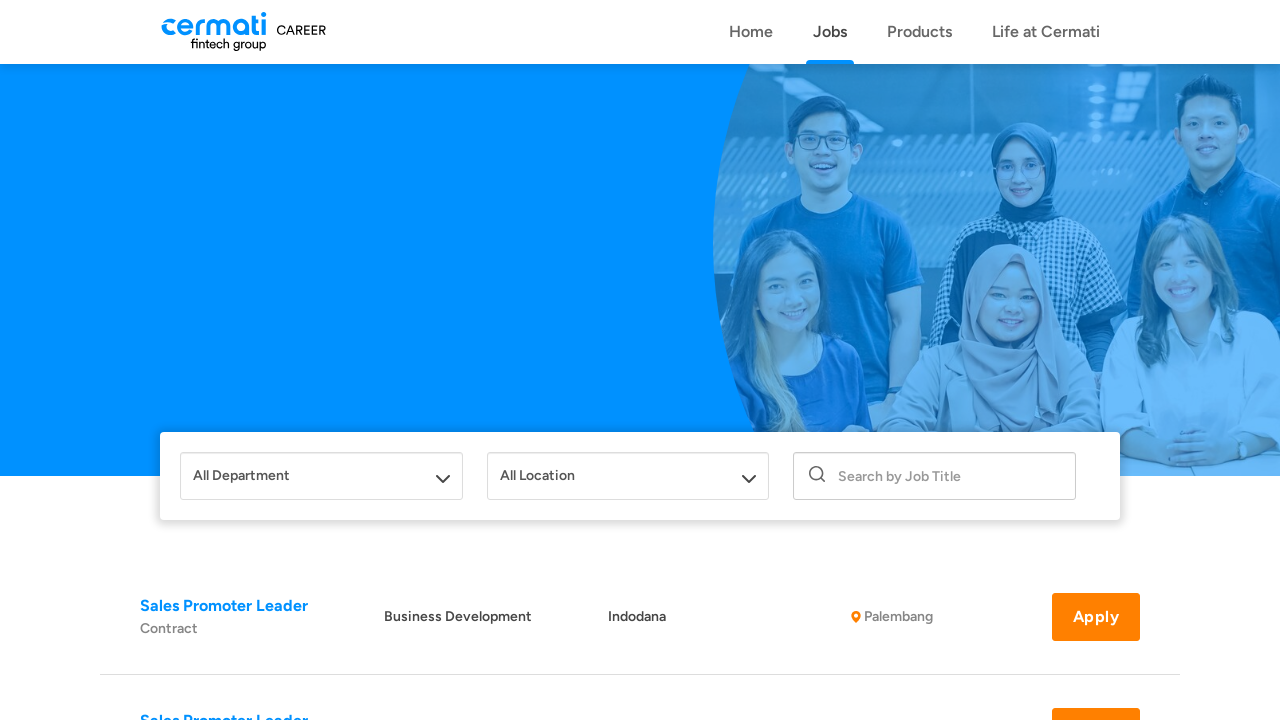

Job listings loaded successfully
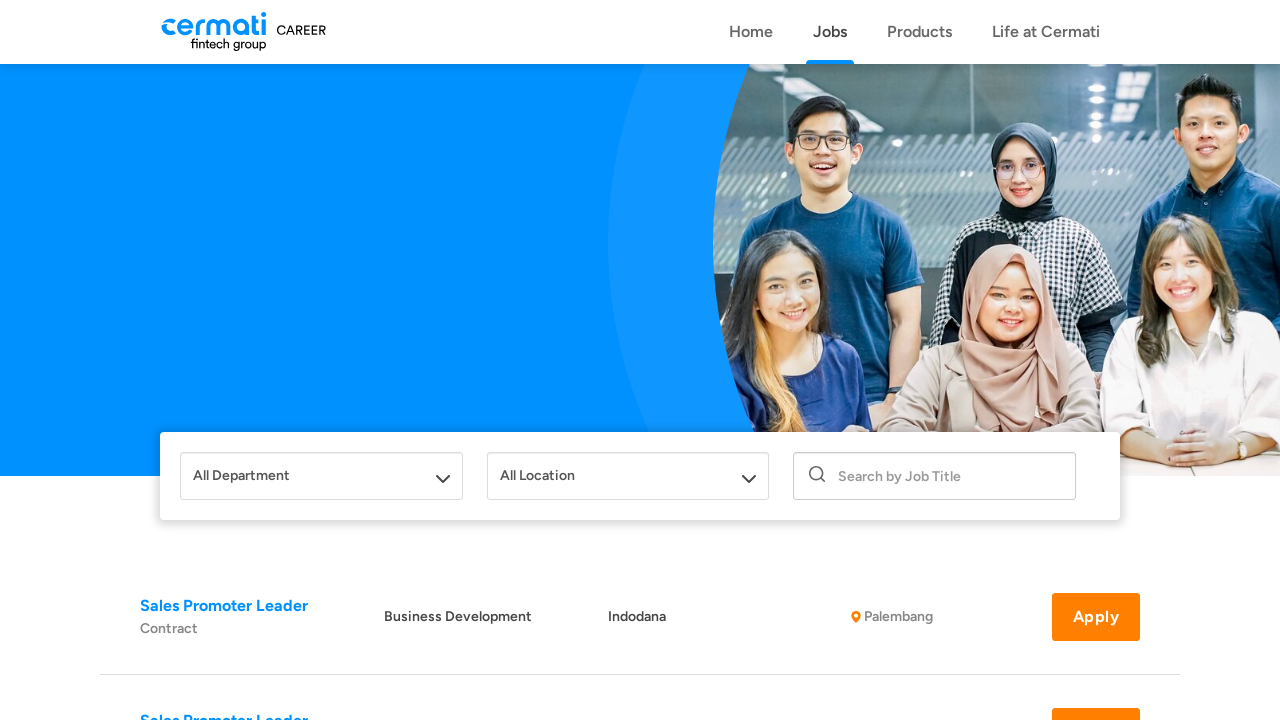

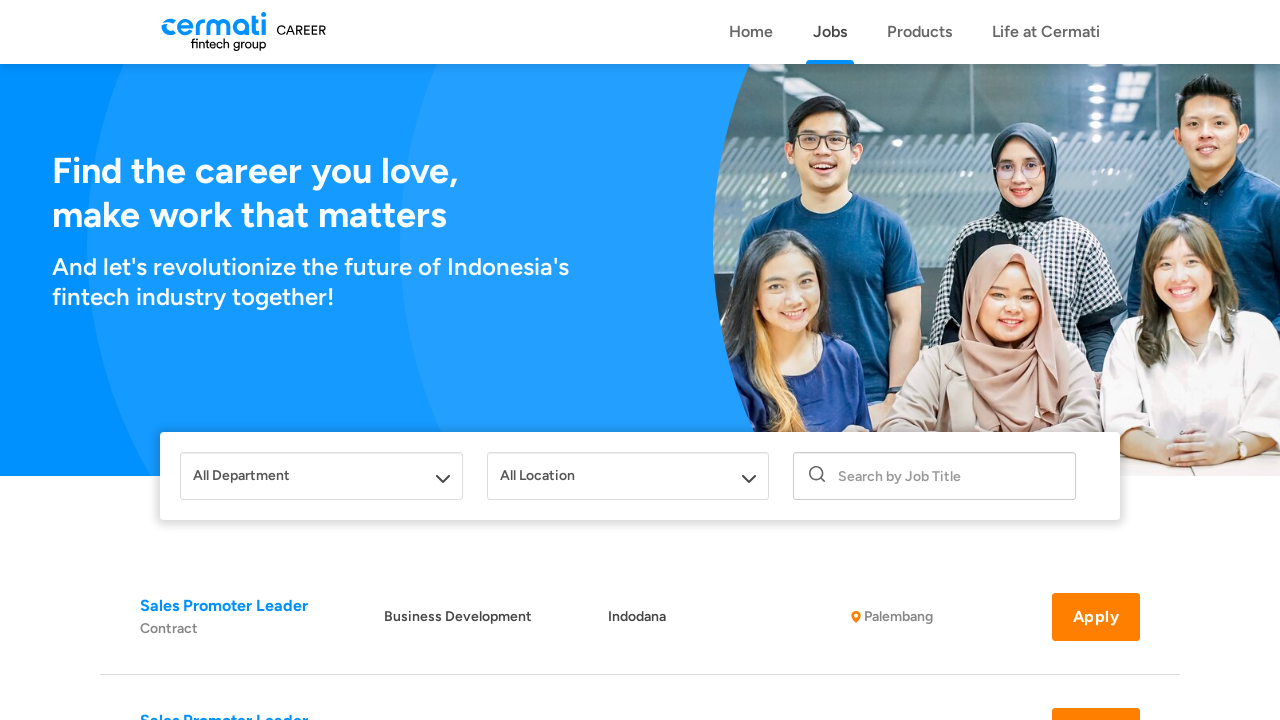